Opens a web table form, fills in user information fields, and submits the form

Starting URL: https://demoqa.com/webtables

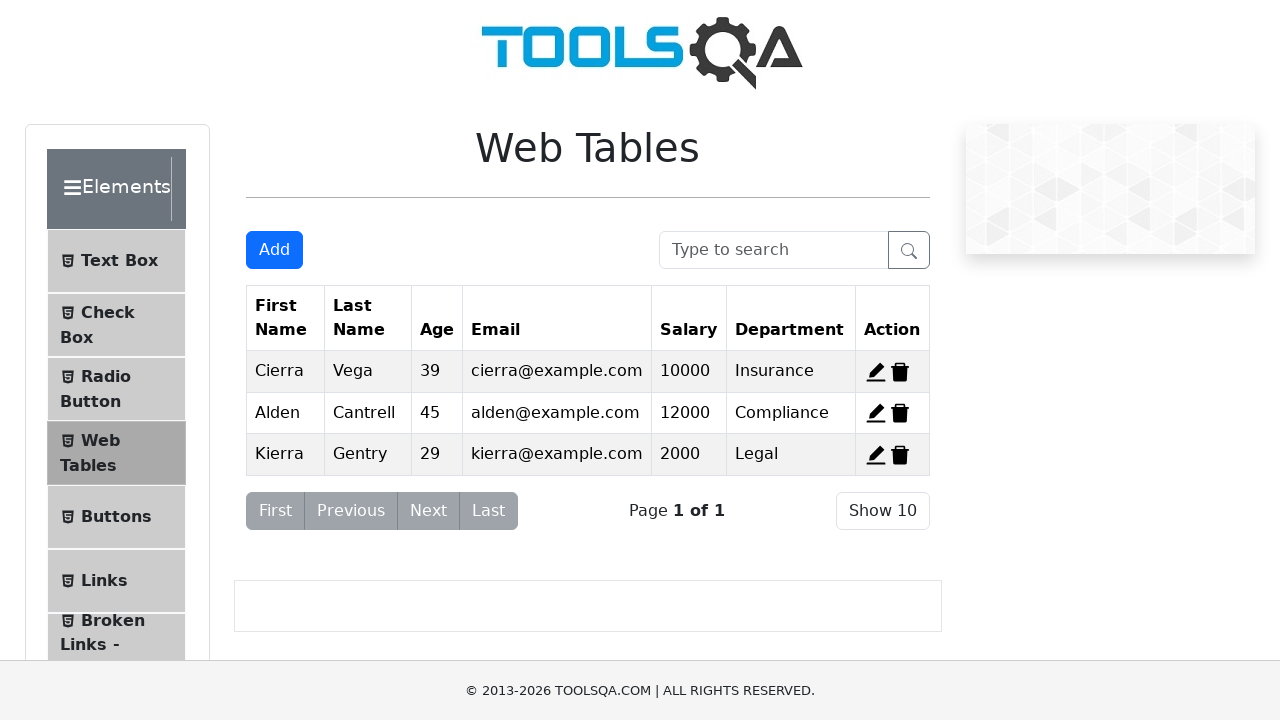

Clicked 'Add New Record' button at (274, 250) on button#addNewRecordButton
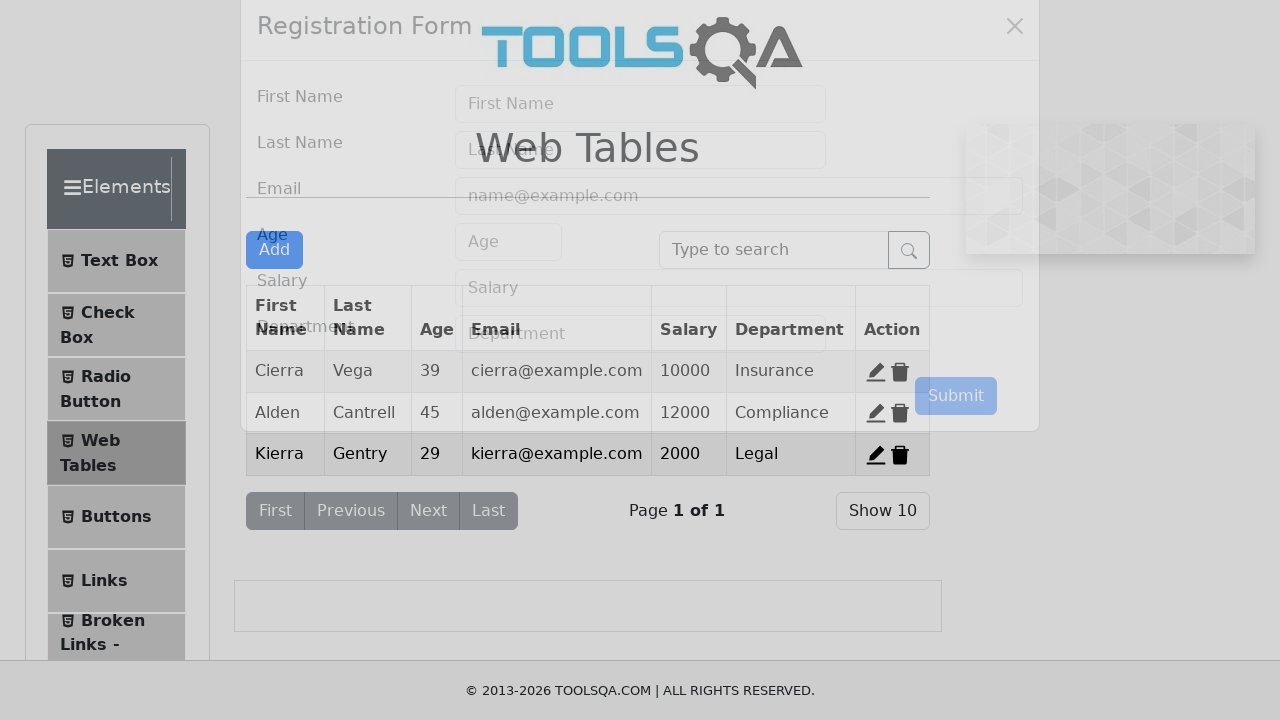

Filled first name field with 'Cipriano' on input#firstName
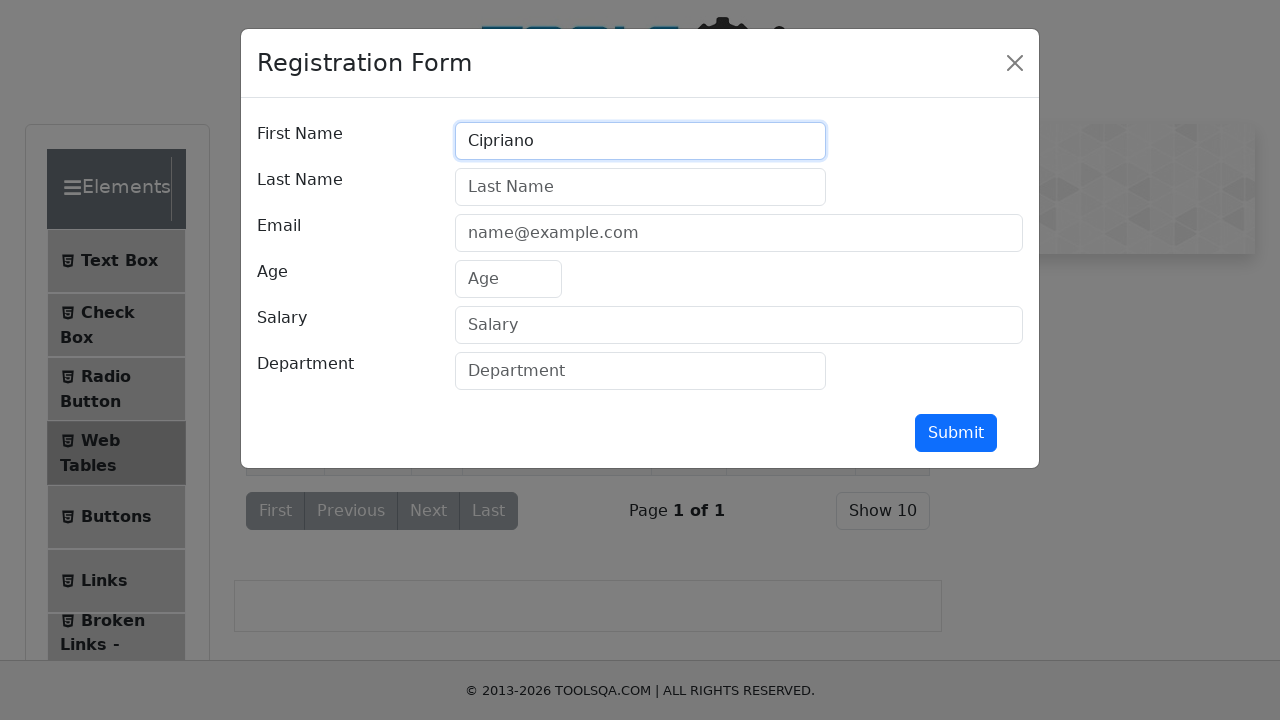

Filled last name field with 'Mendez' on input#lastName
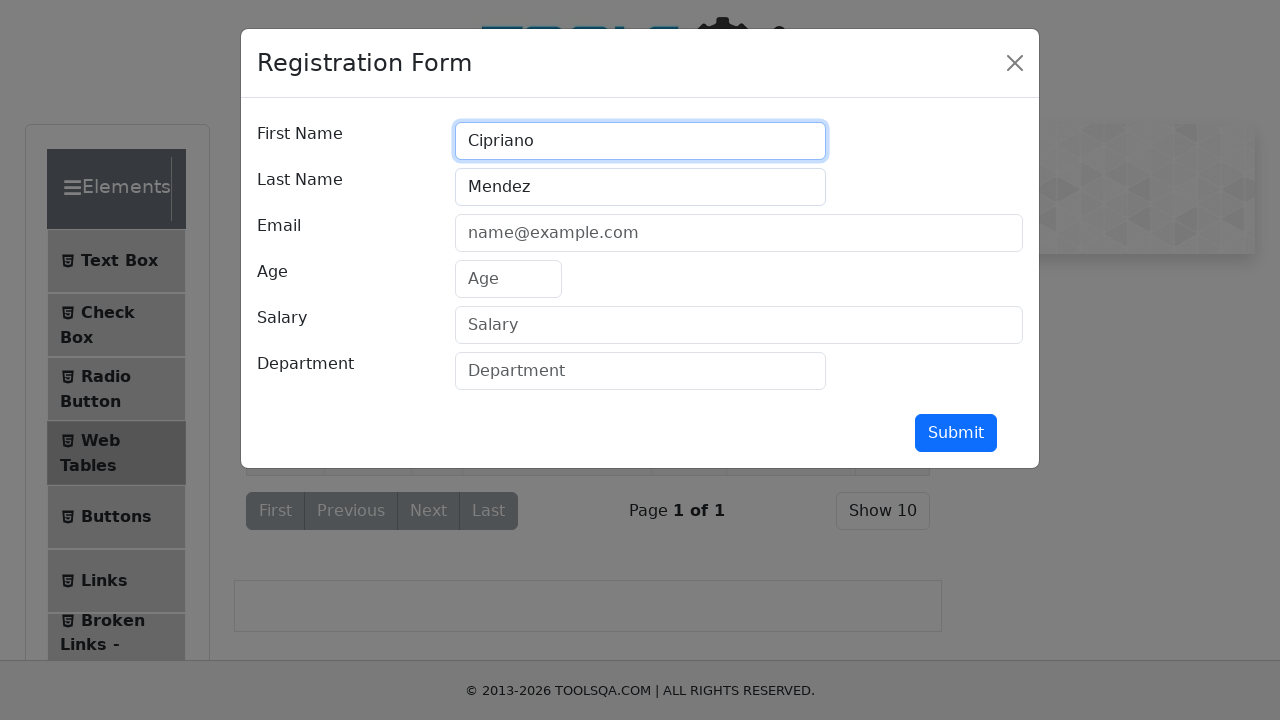

Filled email field with 'mendezgalvezc@gmail.com' on input#userEmail
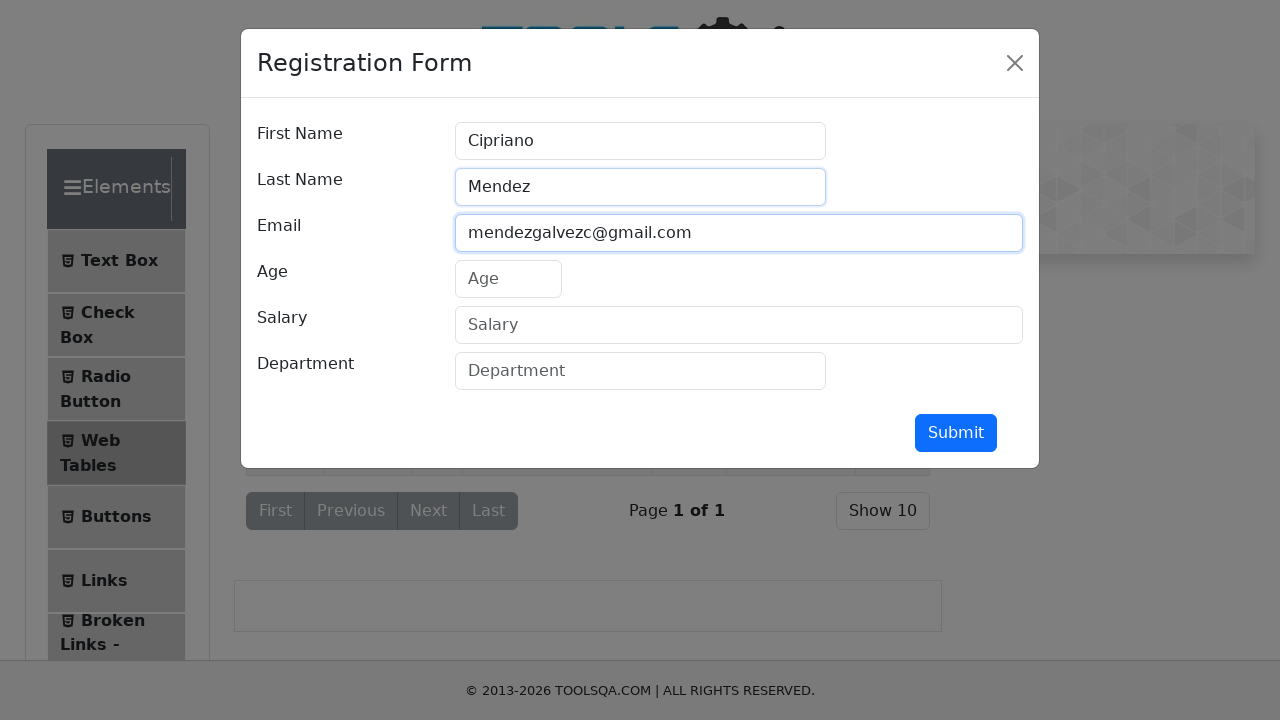

Filled age field with '42' on input#age
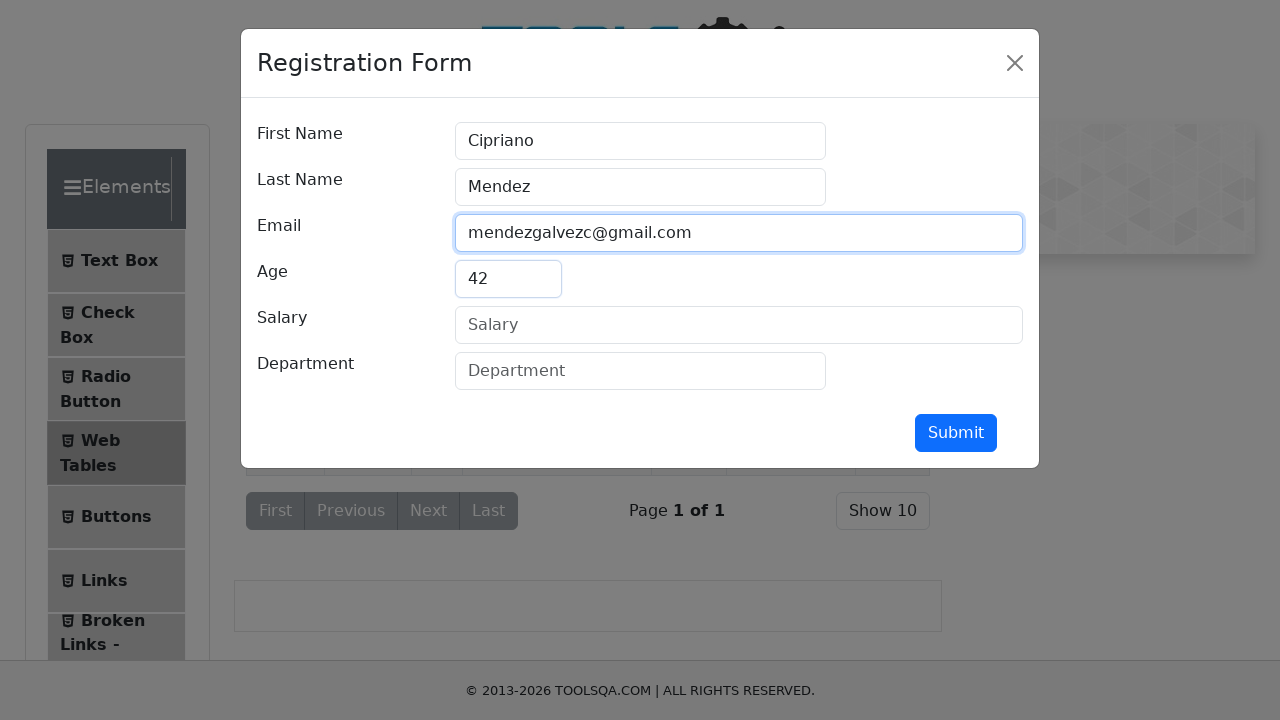

Filled salary field with '1000' on input#salary
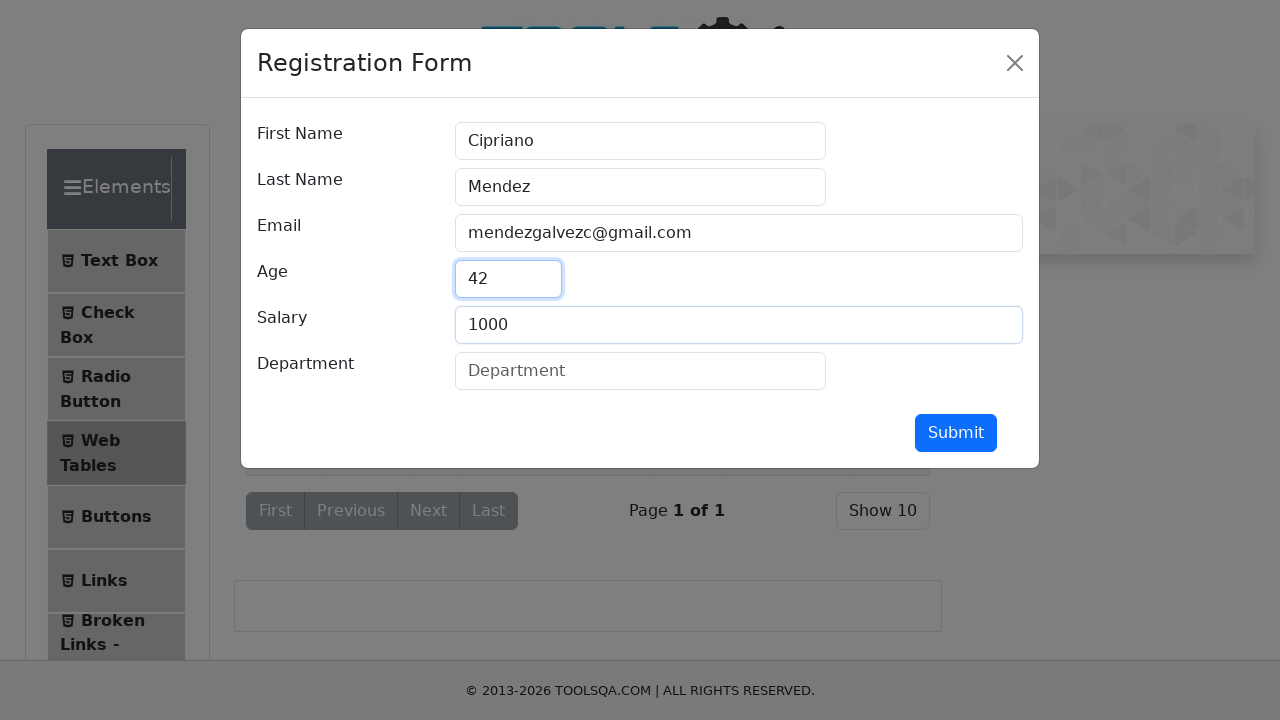

Filled department field with 'DS' on input#department
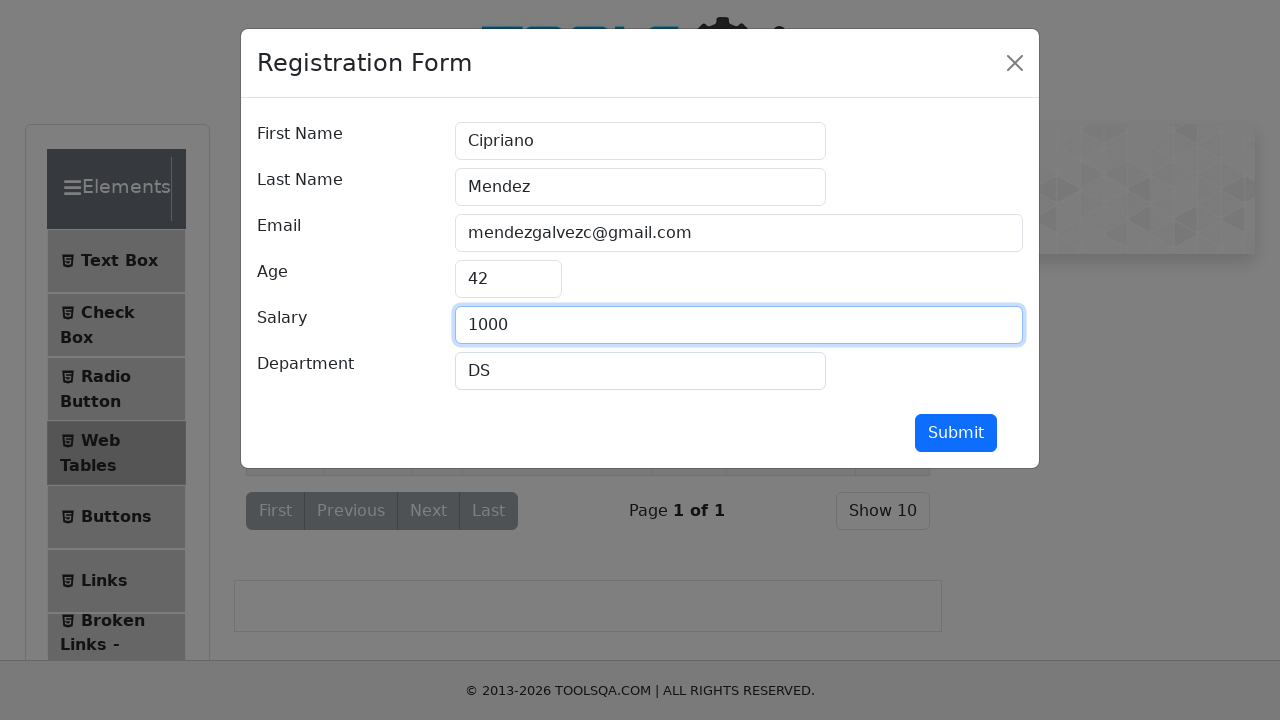

Clicked submit button to submit the form at (956, 433) on button#submit
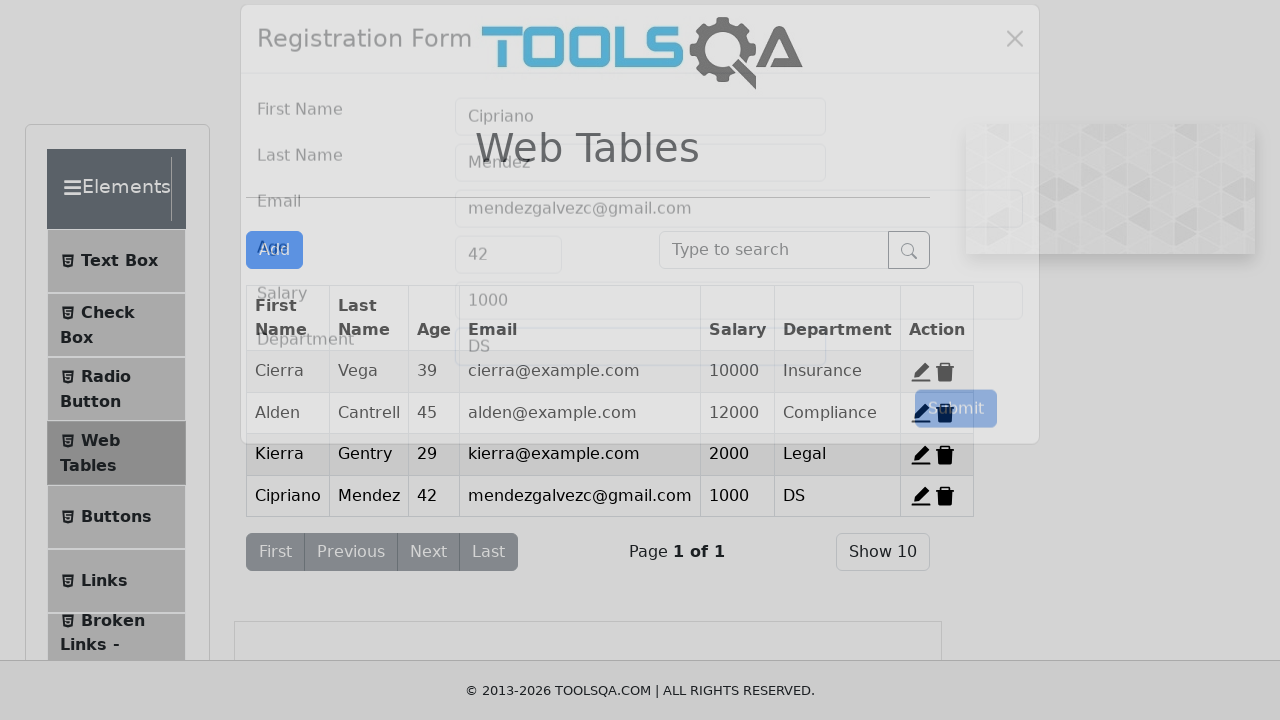

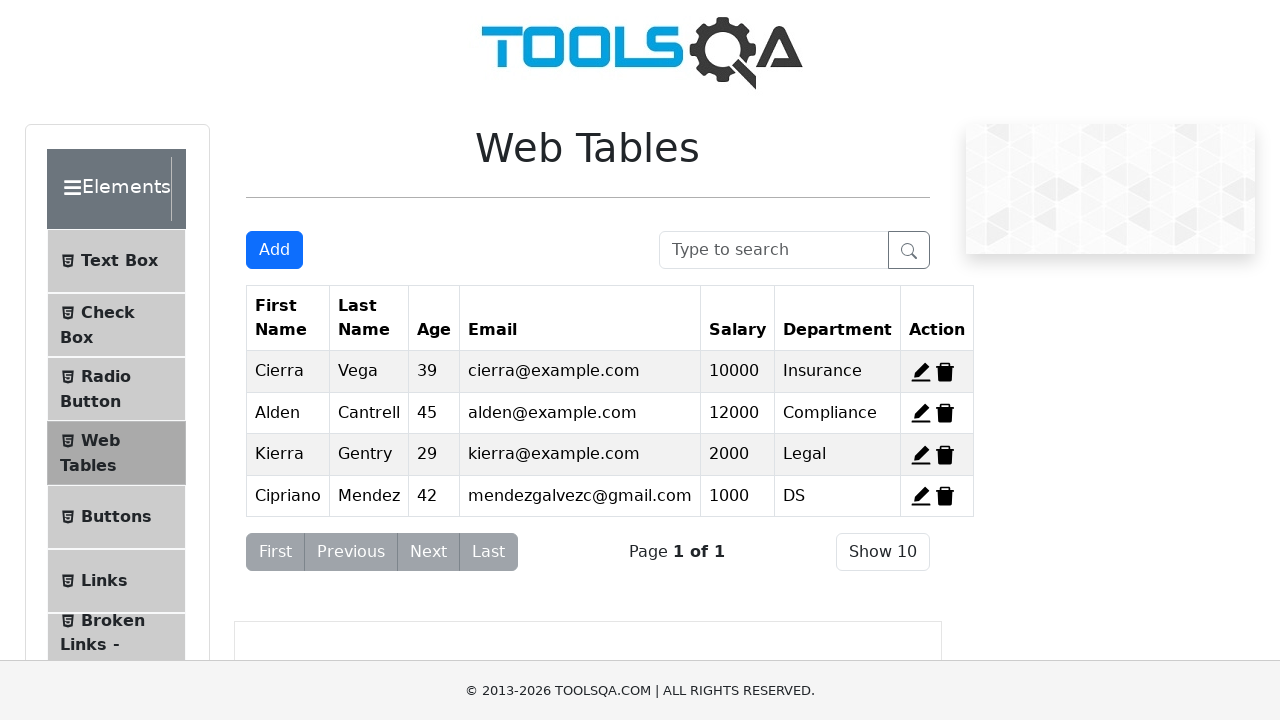